Tests dropdown functionality by selecting different options from a dropdown menu using various selection methods (by index, value, and visible text)

Starting URL: https://trytestingthis.netlify.app/

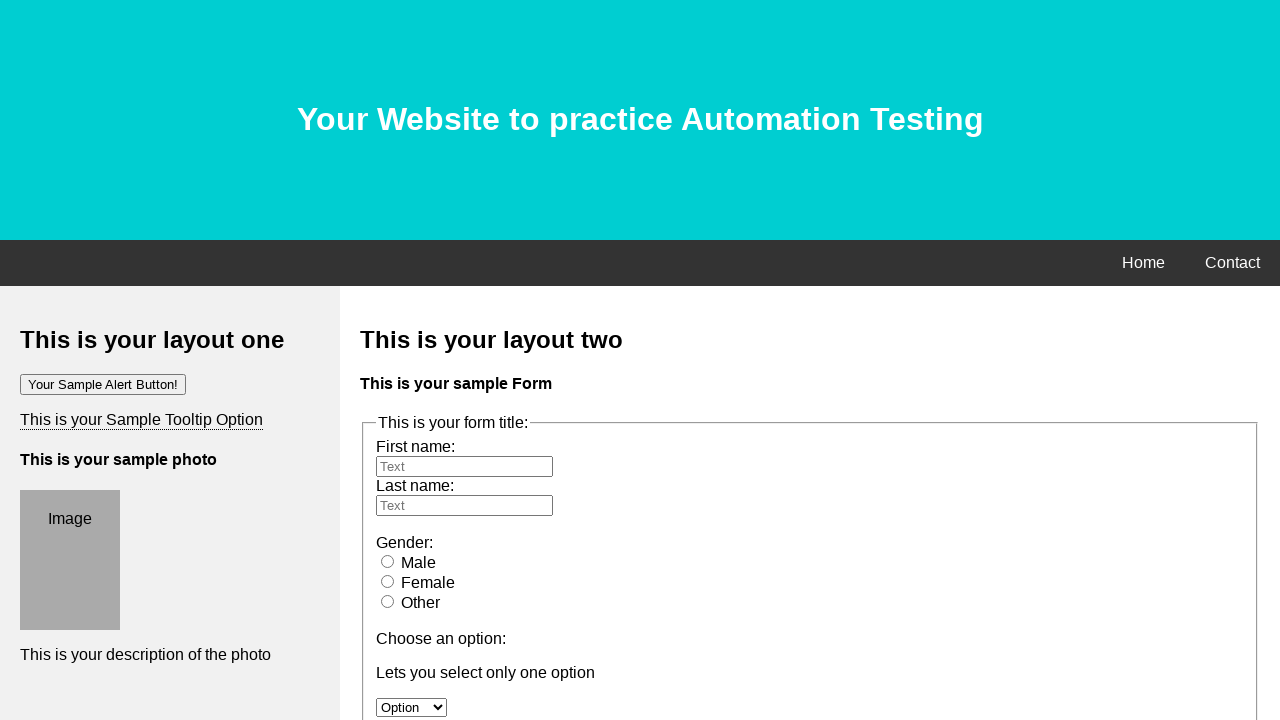

Waited for dropdown element with id 'option' to be available
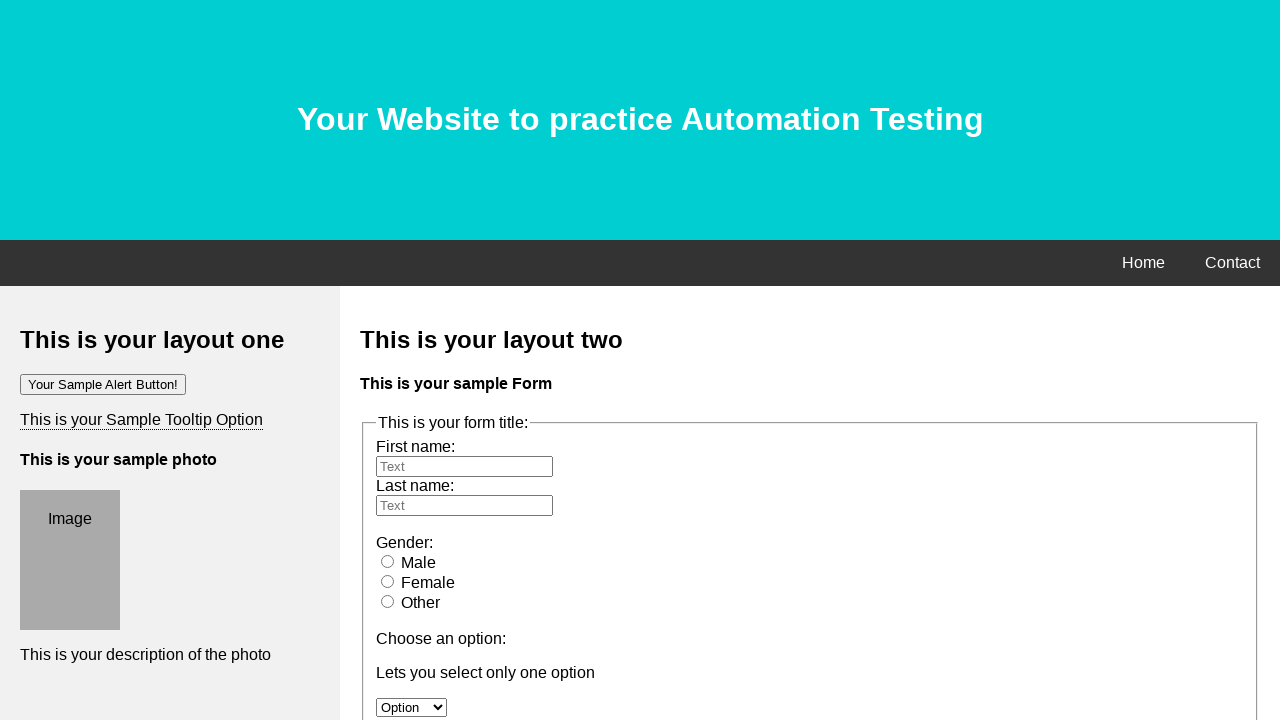

Selected dropdown option by index 1 (second option) on #option
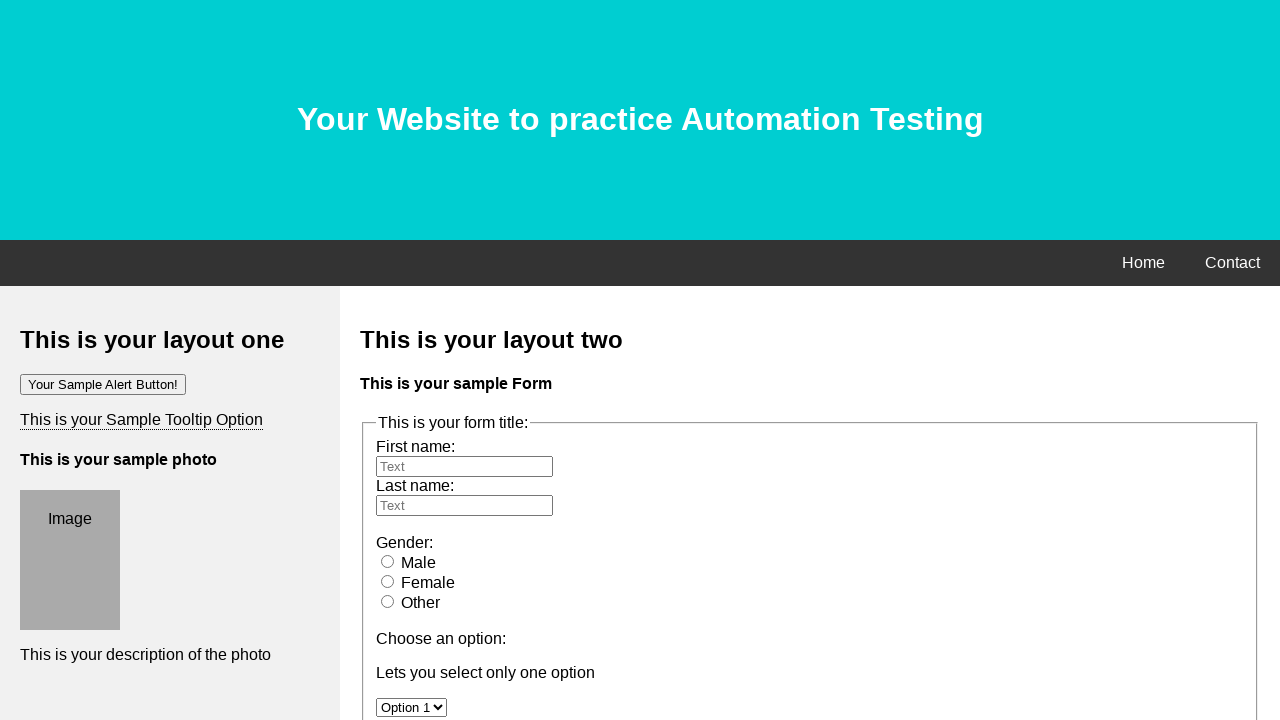

Waited 1000ms before next dropdown selection
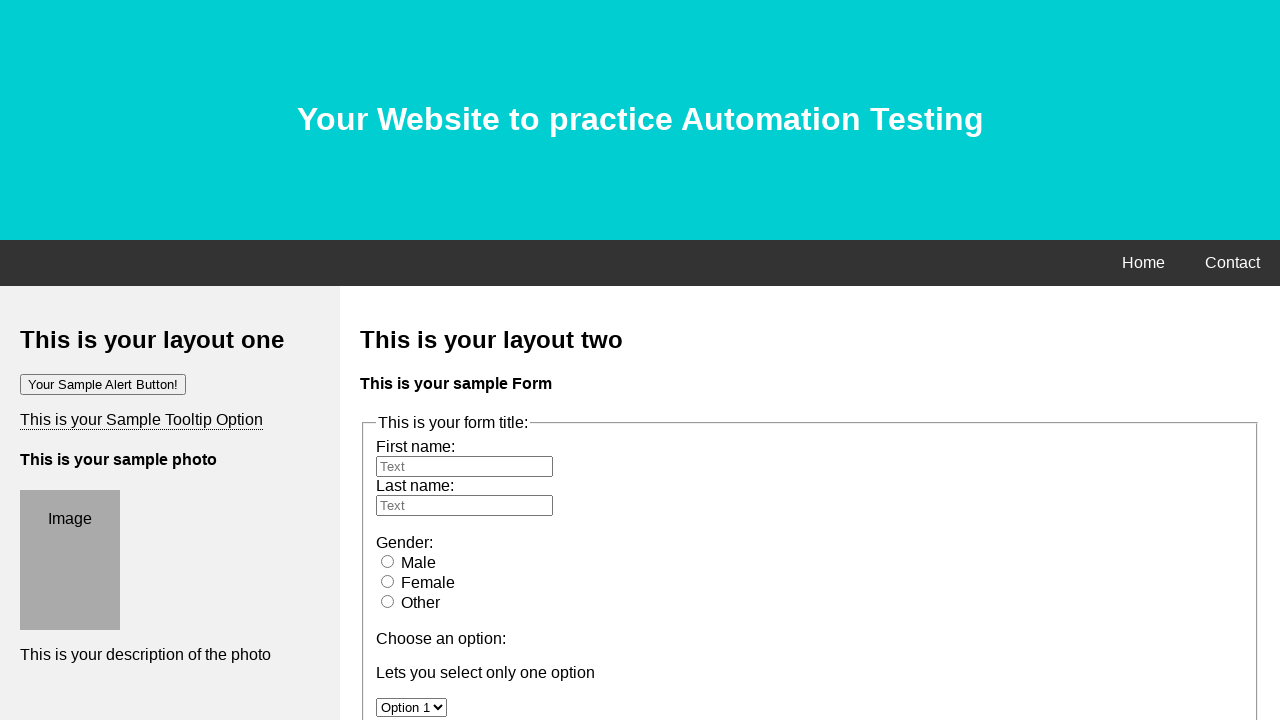

Selected dropdown option by value 'option 2' on #option
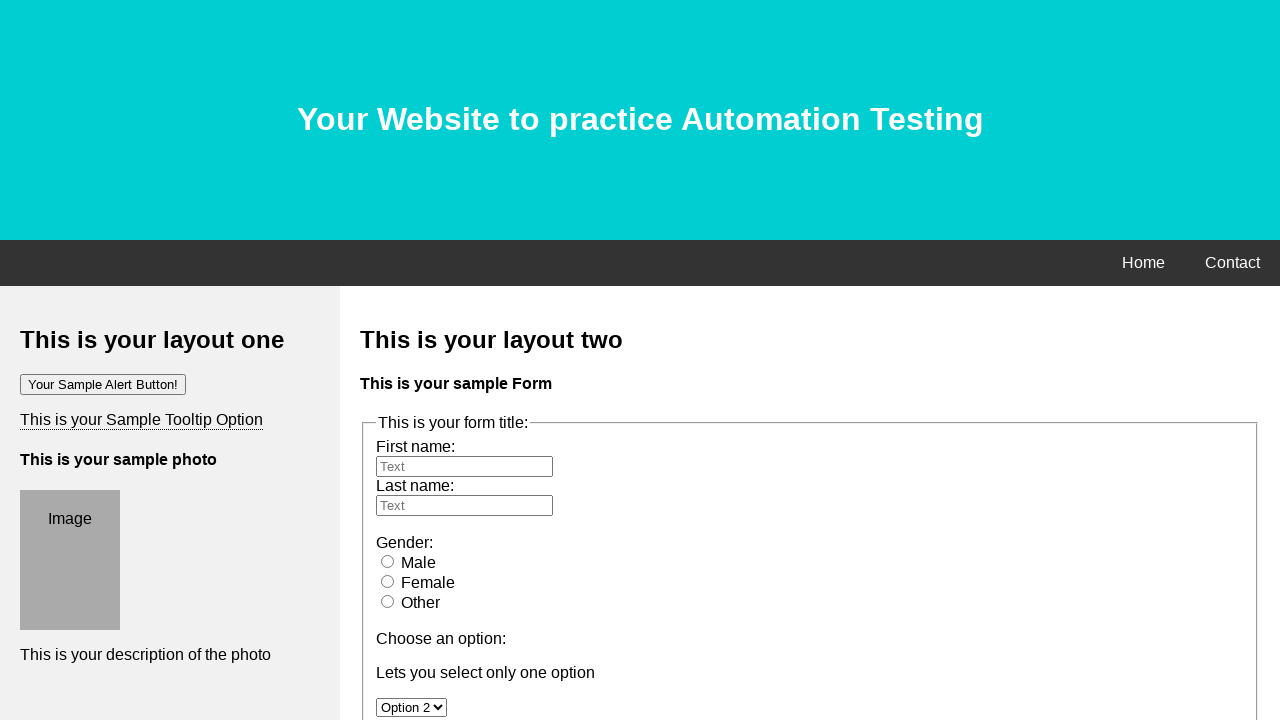

Waited 1000ms before next dropdown selection
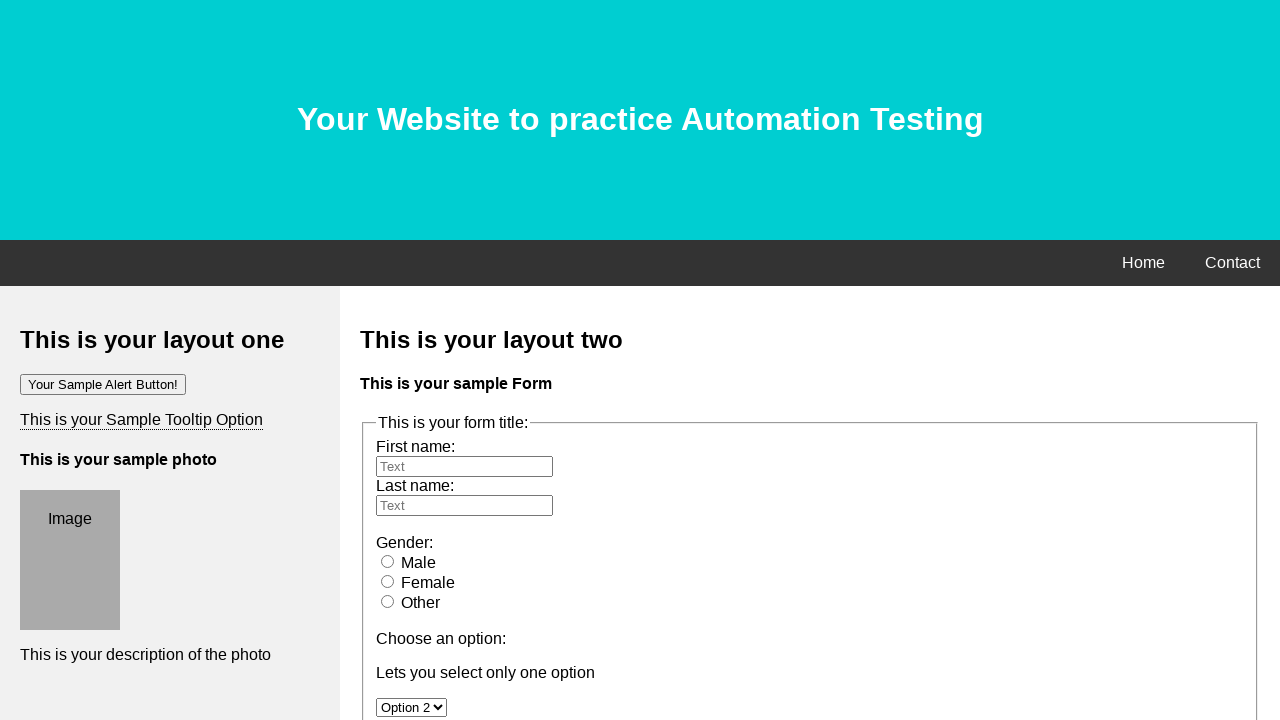

Selected dropdown option by visible text 'Option 3' on #option
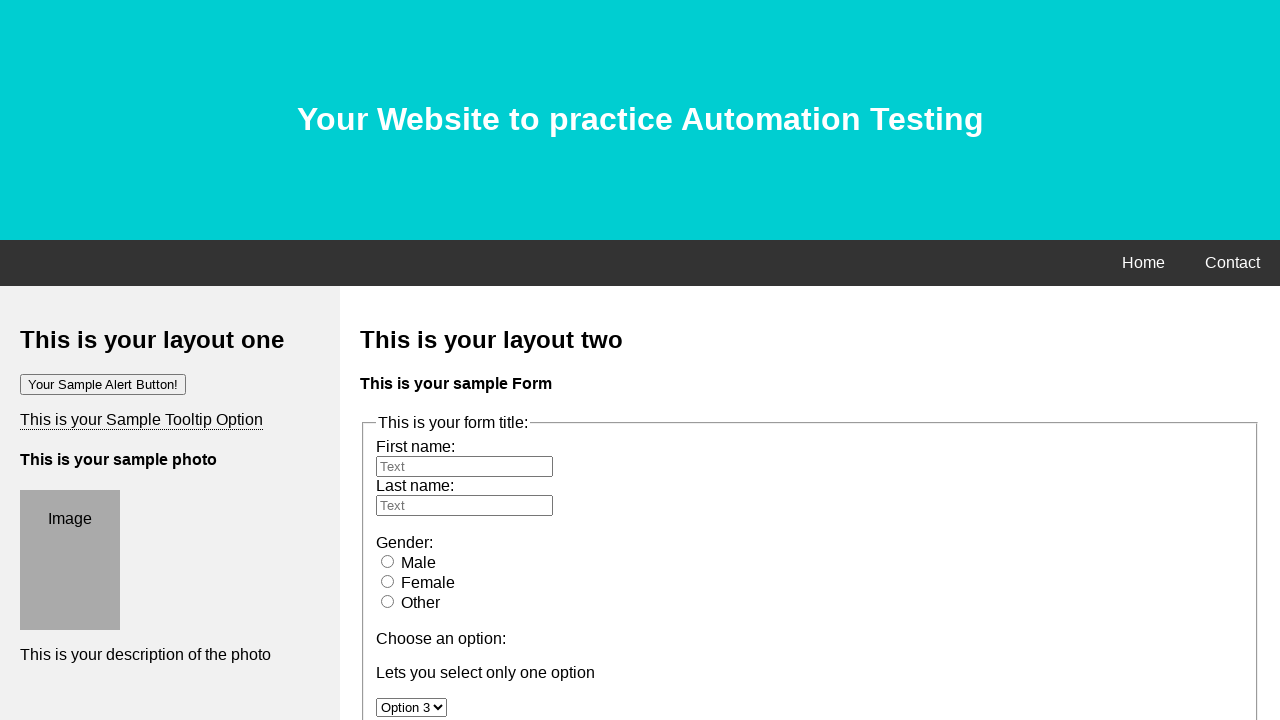

Verified dropdown element is present and interactable
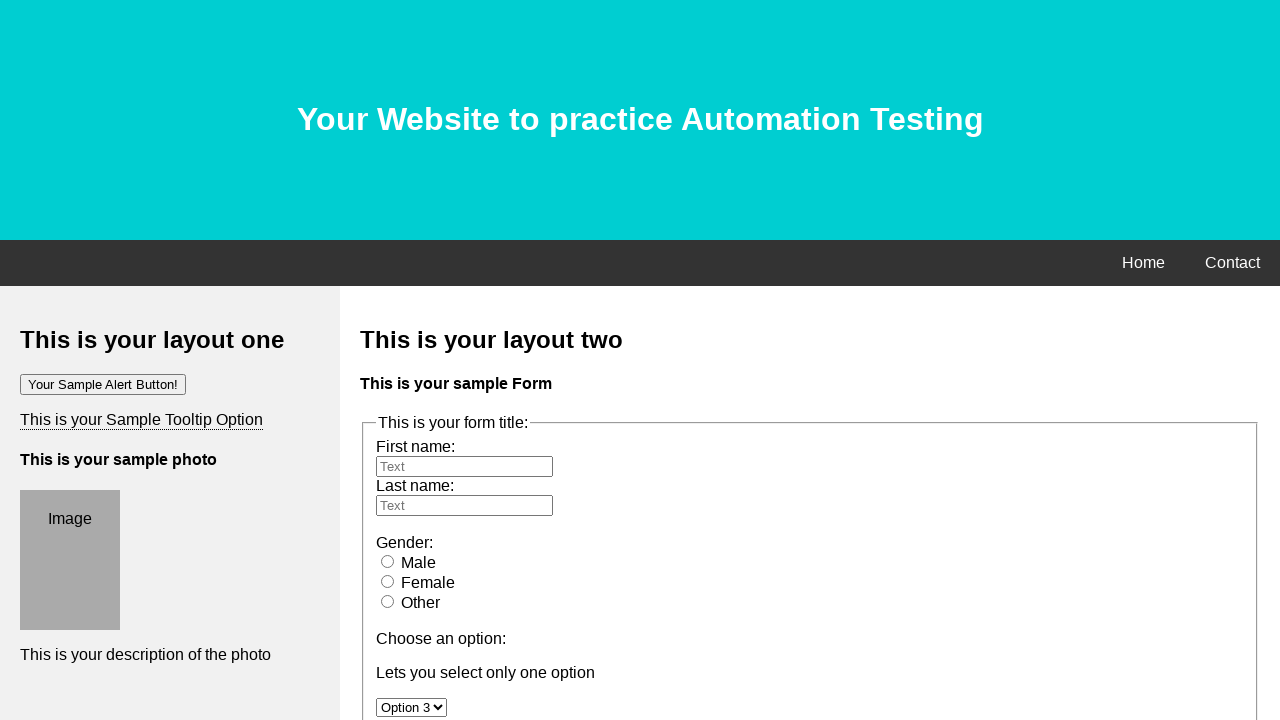

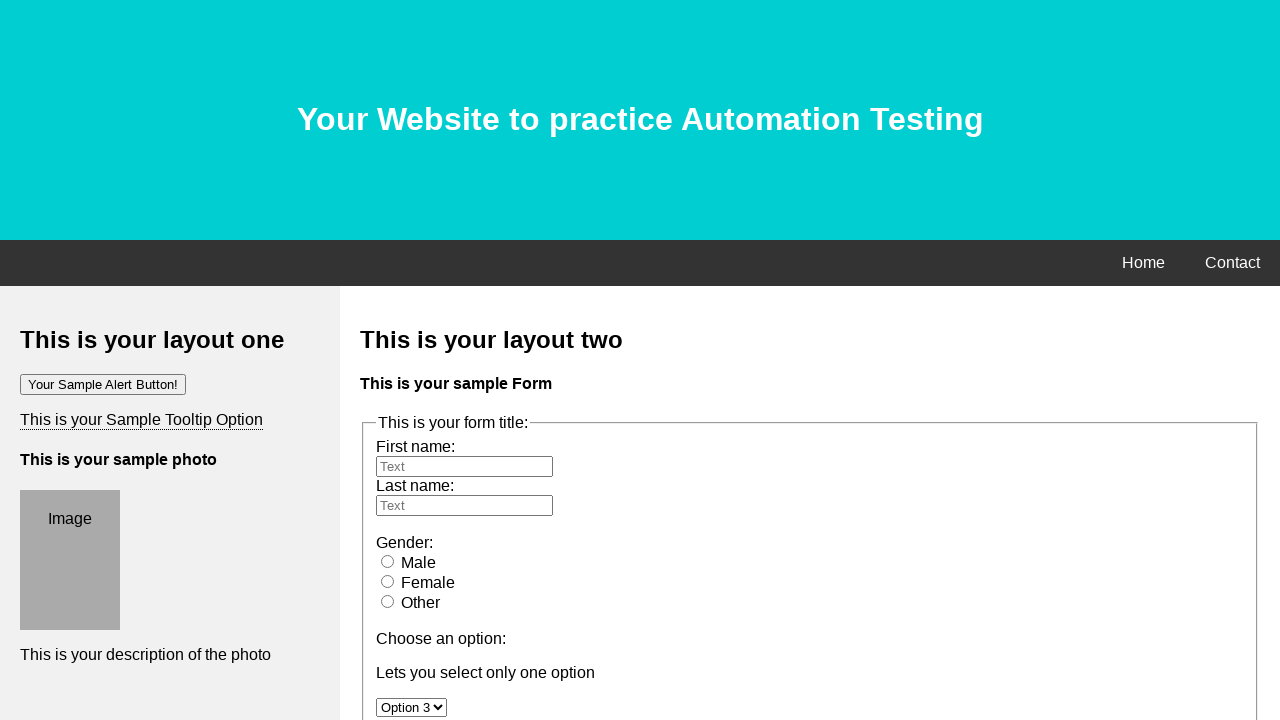